Tests keyboard press functionality by clicking on a target element and pressing the Backspace key, then verifying the key press was registered

Starting URL: https://the-internet.herokuapp.com/key_presses

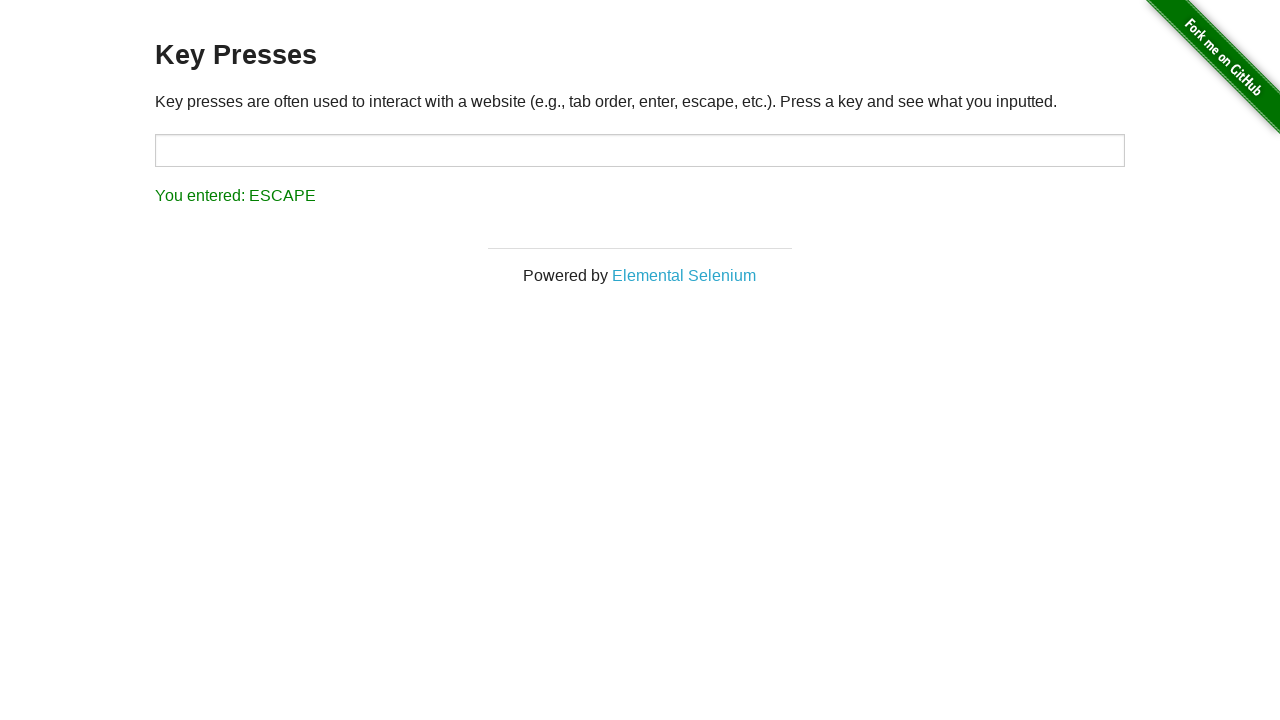

Clicked on target input element at (640, 150) on #target
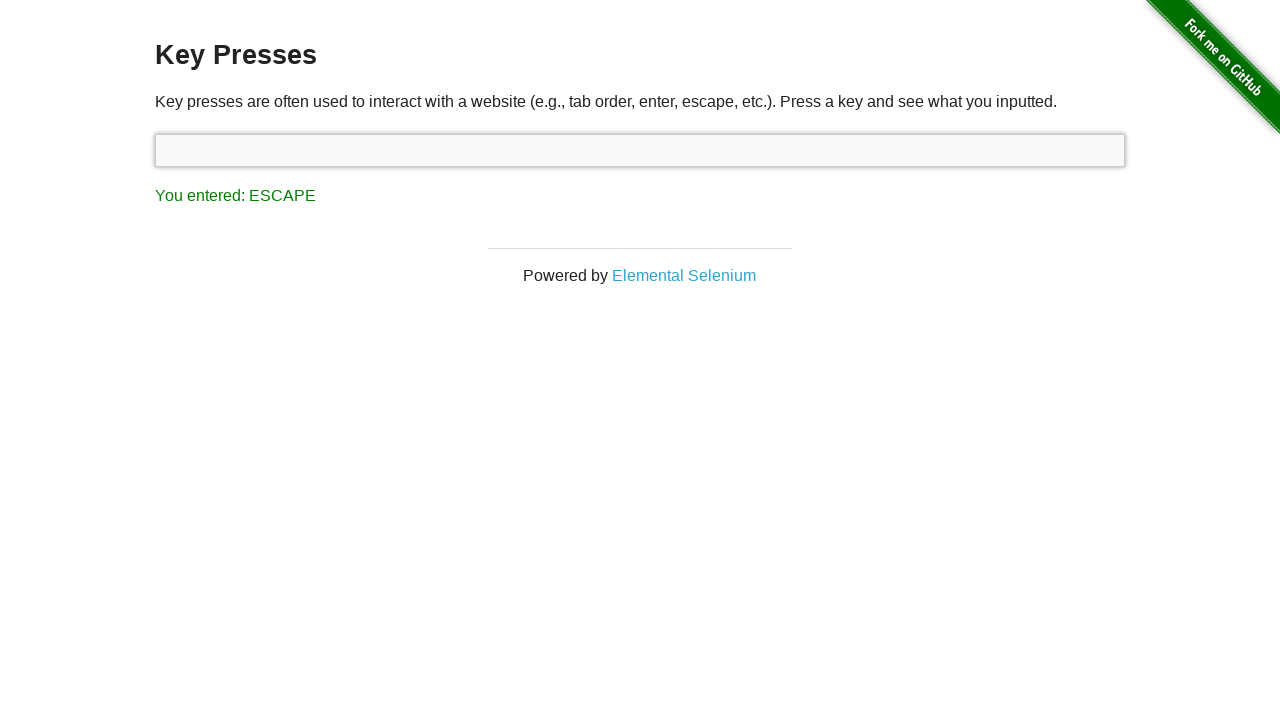

Pressed Backspace key
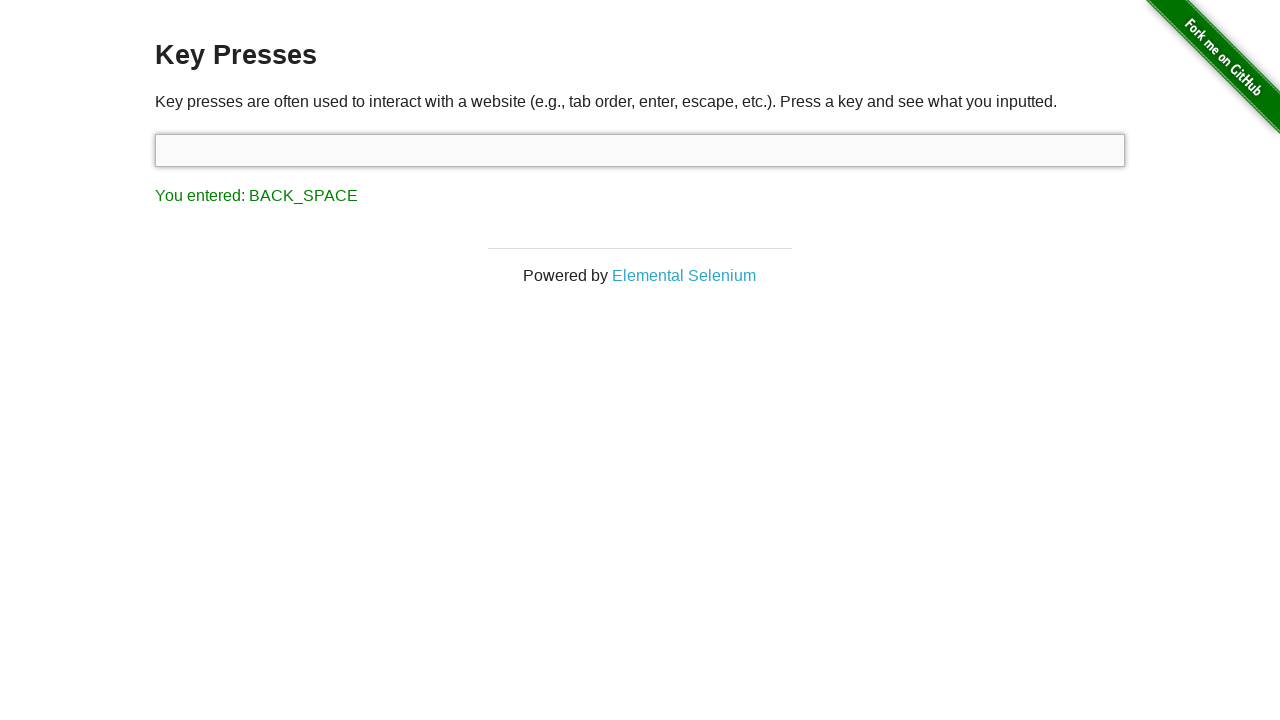

Verified Backspace key press was registered - 'You entered: BACK_SPACE' message appeared
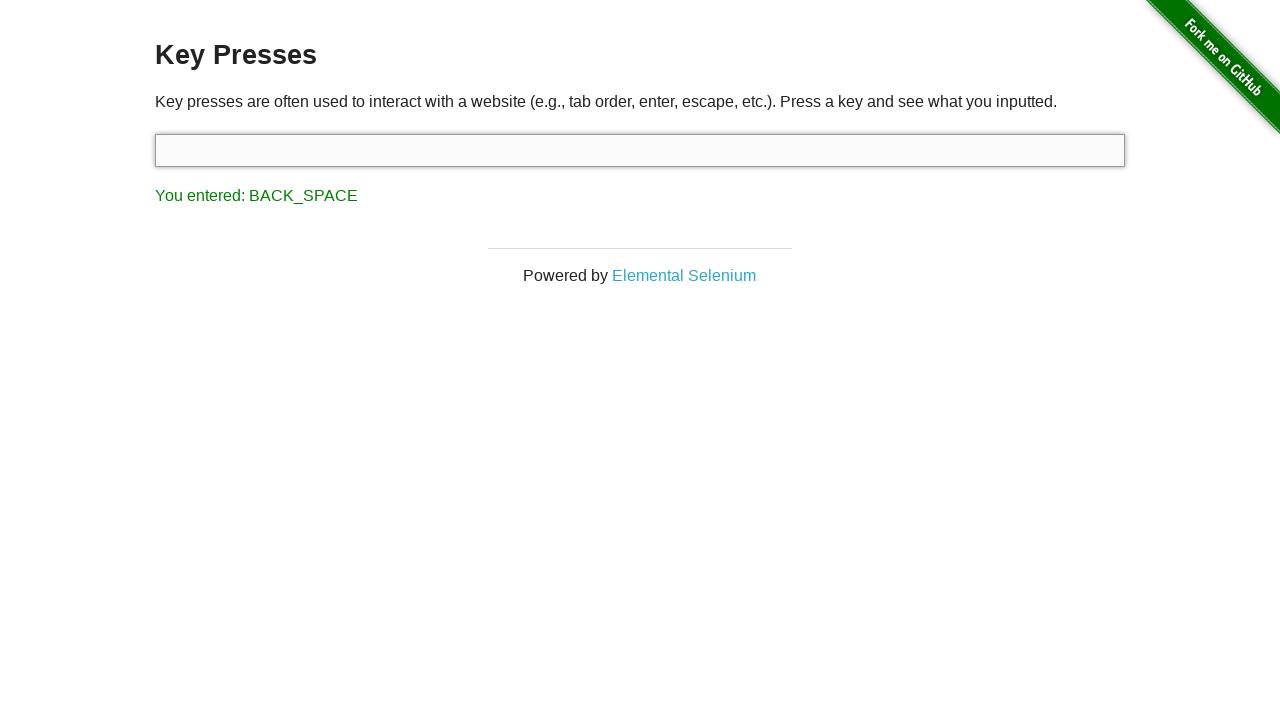

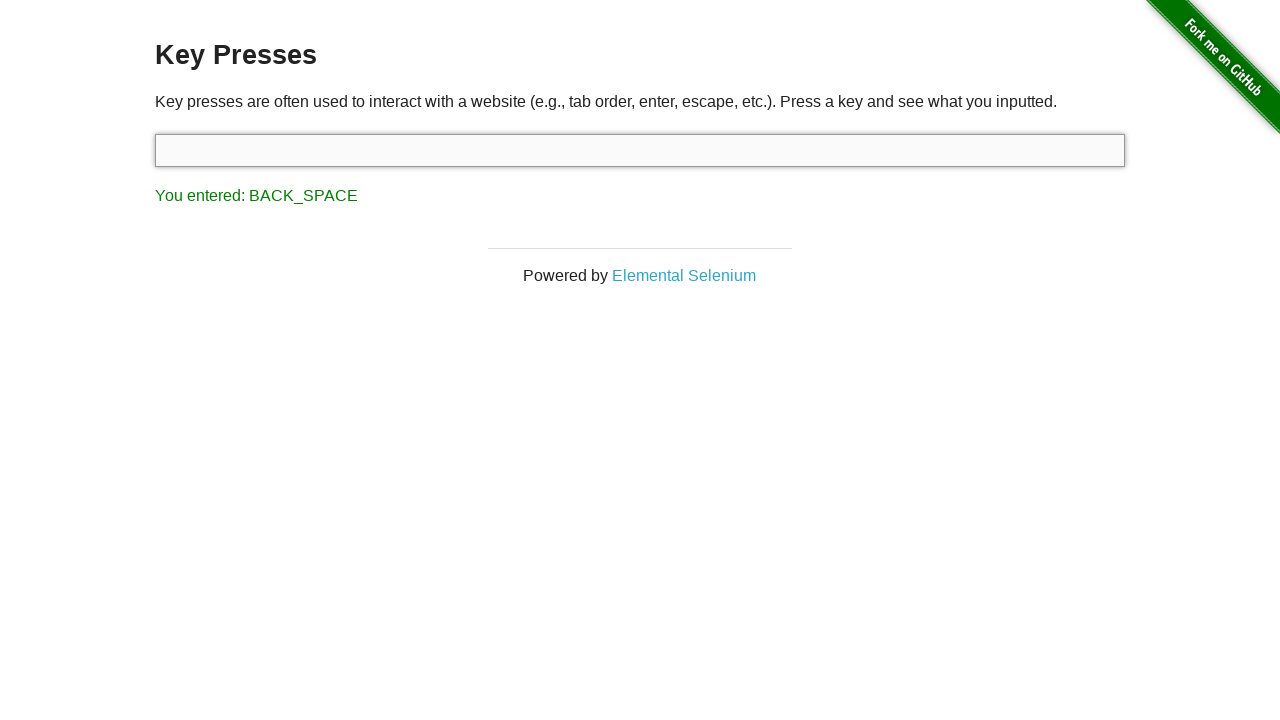